Tests a sign-up form by filling in first name, last name, and email fields, then clicking the sign-up button

Starting URL: http://secure-retreat-92358.herokuapp.com/

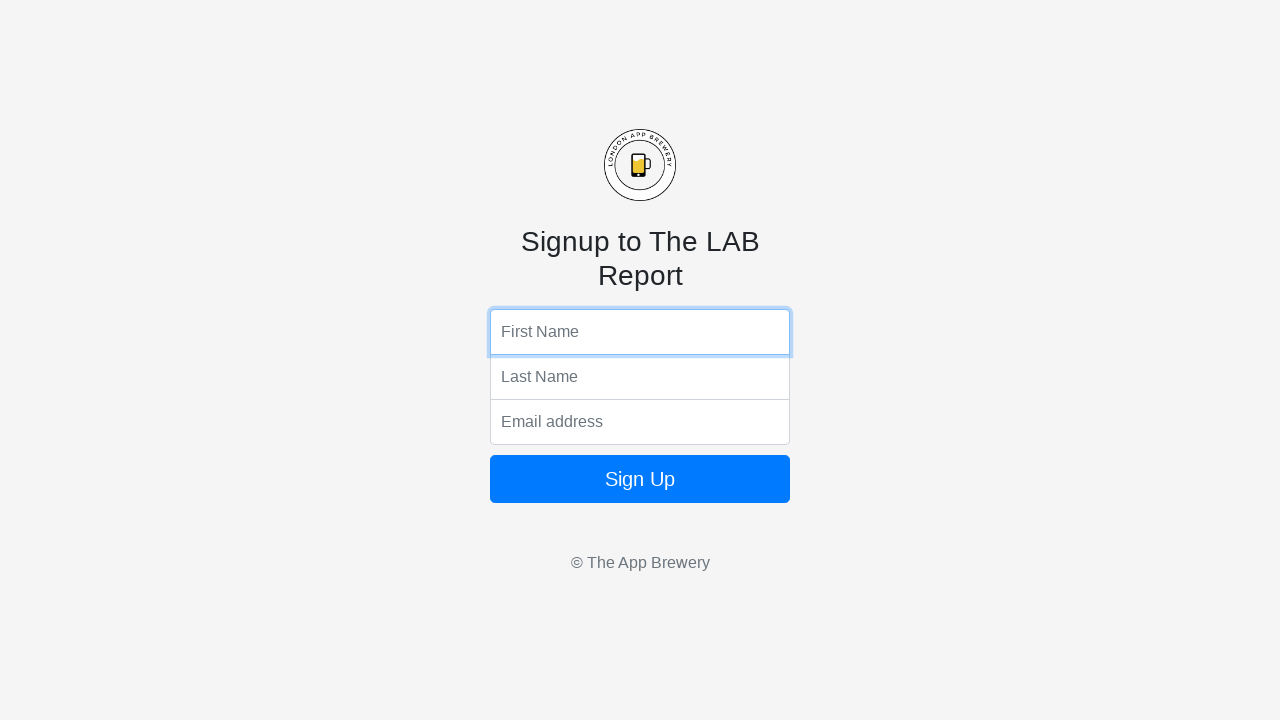

Filled first name field with 'F' on input[name='fName']
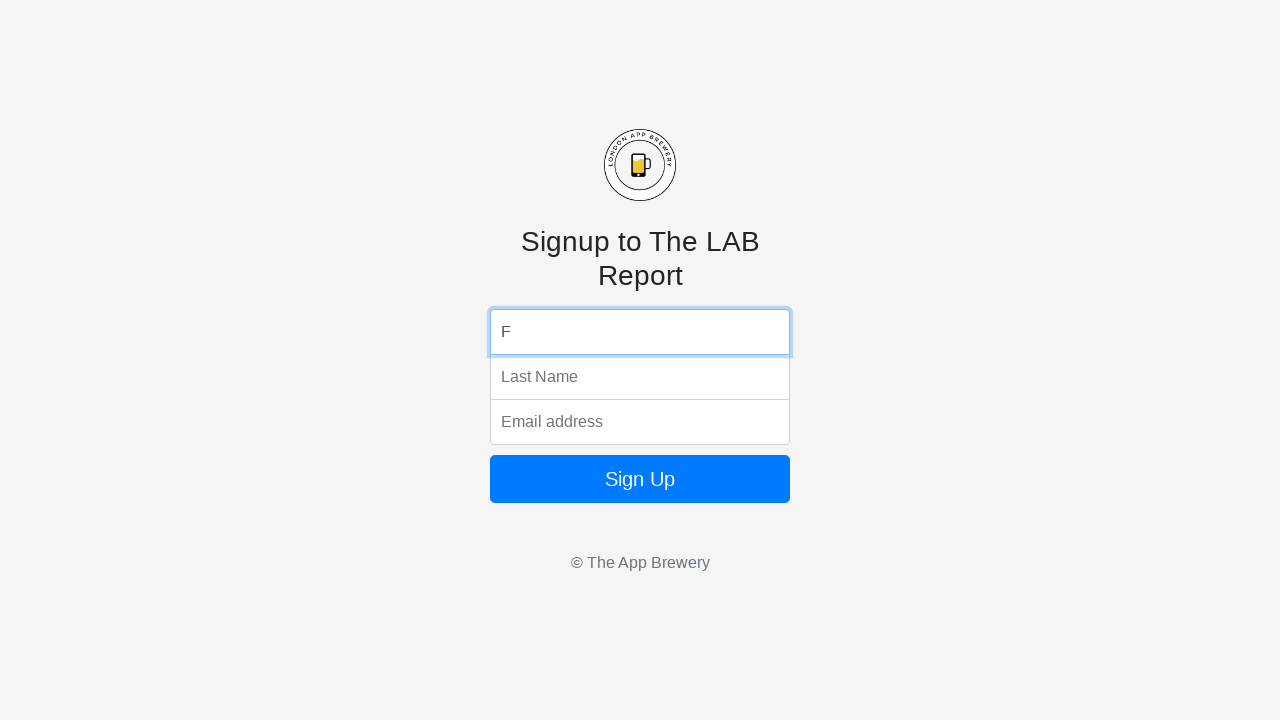

Filled last name field with 'Y' on input[name='lName']
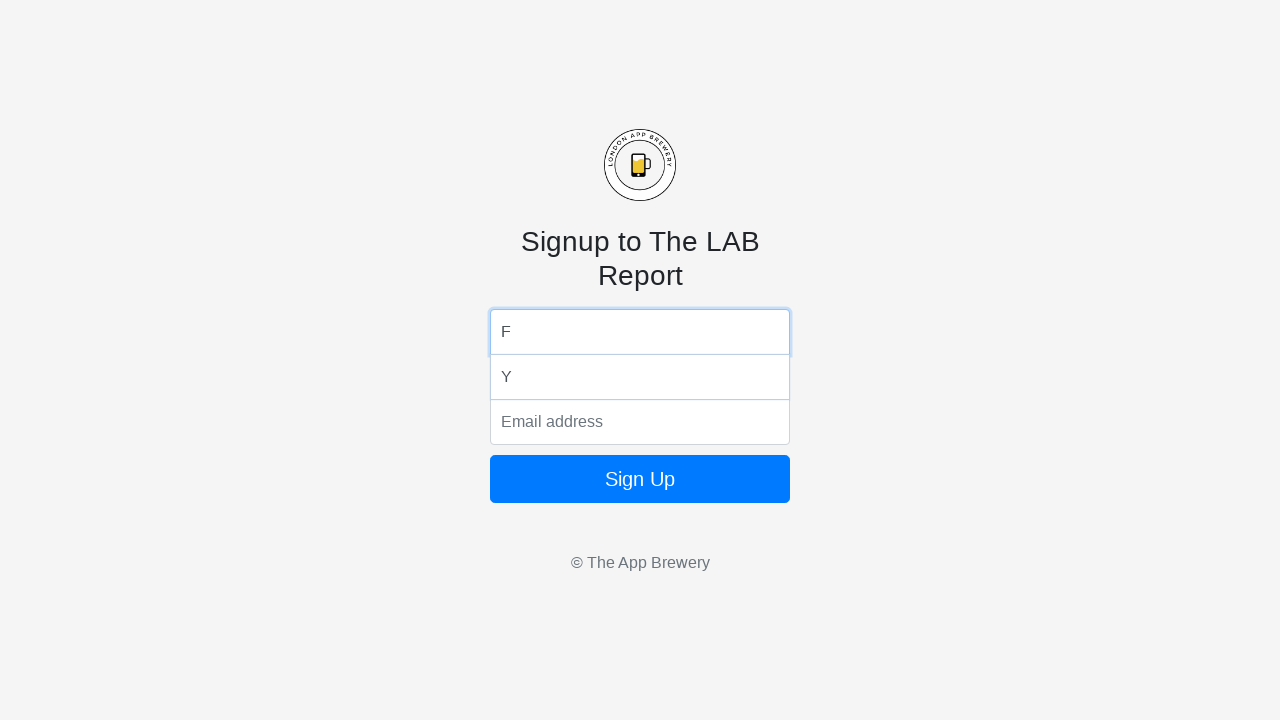

Filled email field with '888@gmail.com' on input[name='email']
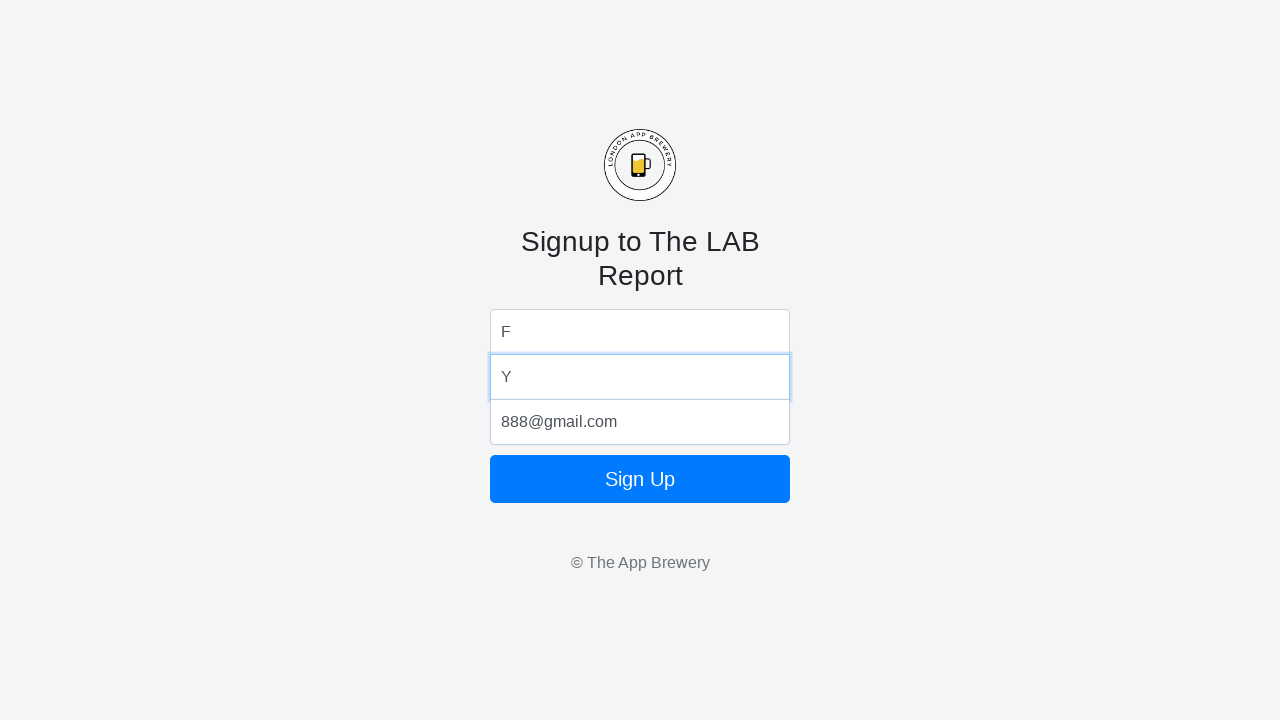

Clicked sign-up button at (640, 479) on button
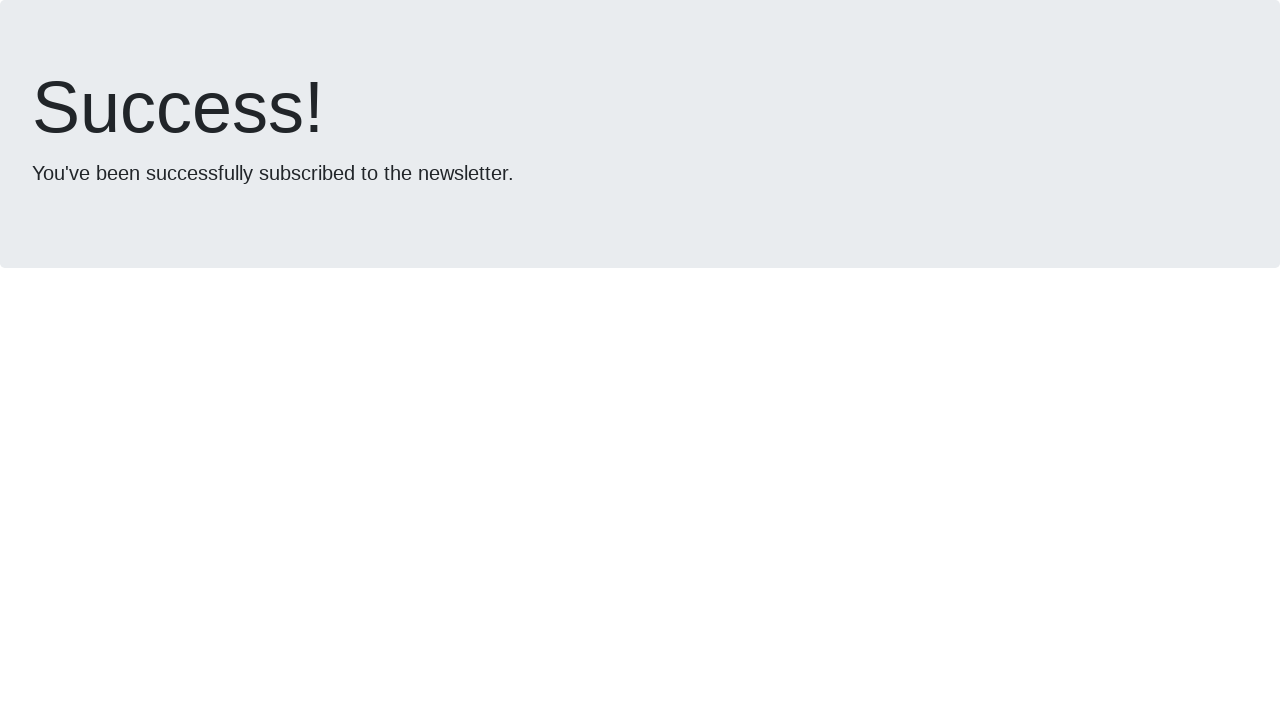

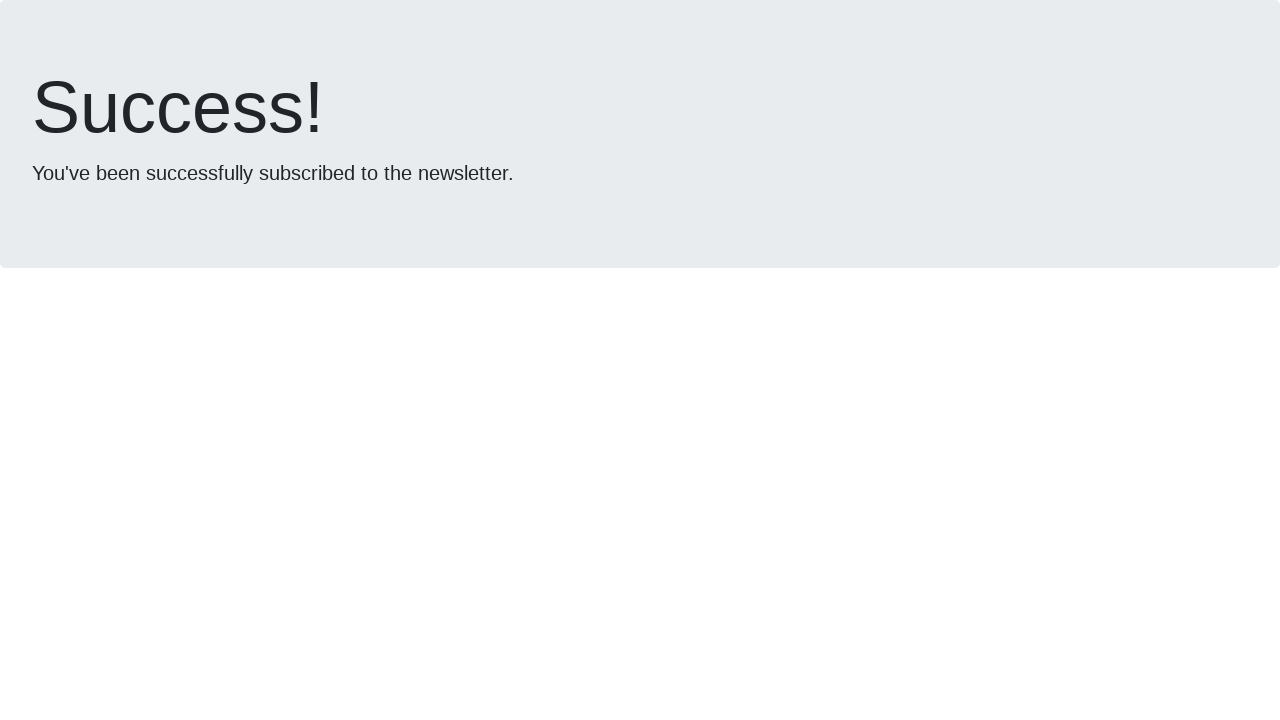